Tests a math quiz form by reading an input value from the page, calculating a mathematical expression (log of absolute value of 12*sin(x)), entering the result, selecting a checkbox and radio button, then submitting the form.

Starting URL: http://suninjuly.github.io/math.html

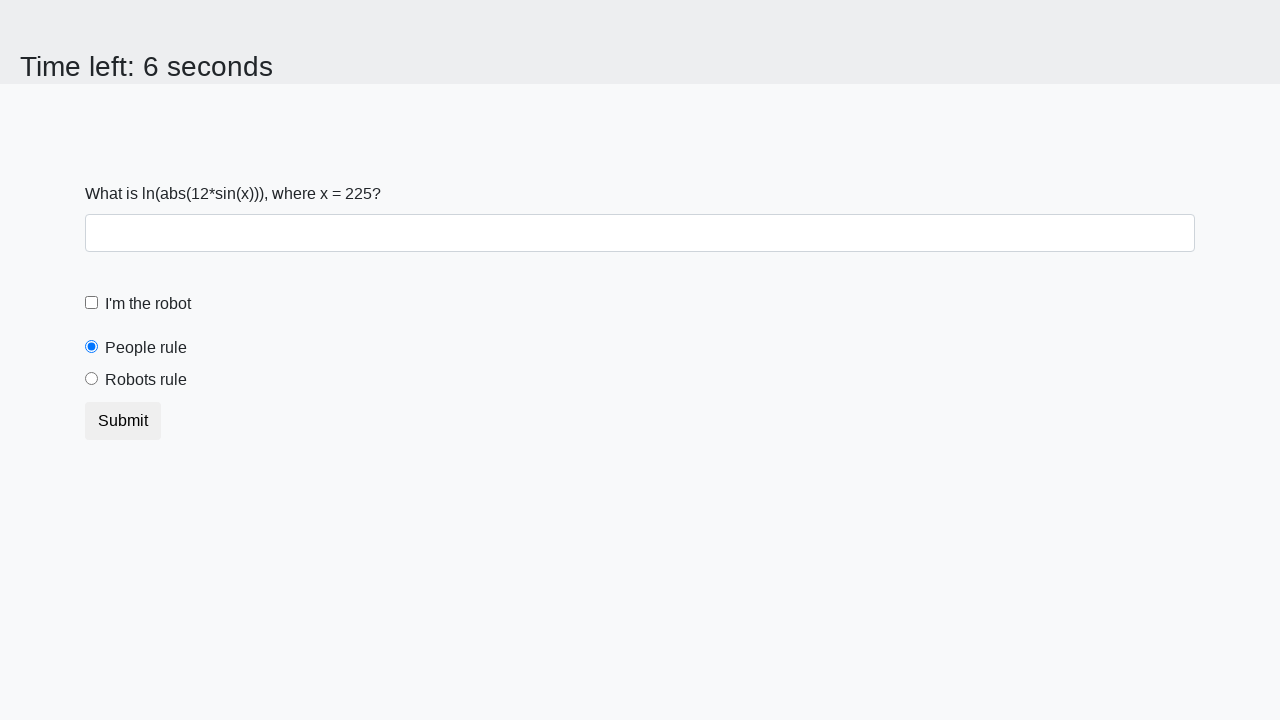

Located the input_value element on the page
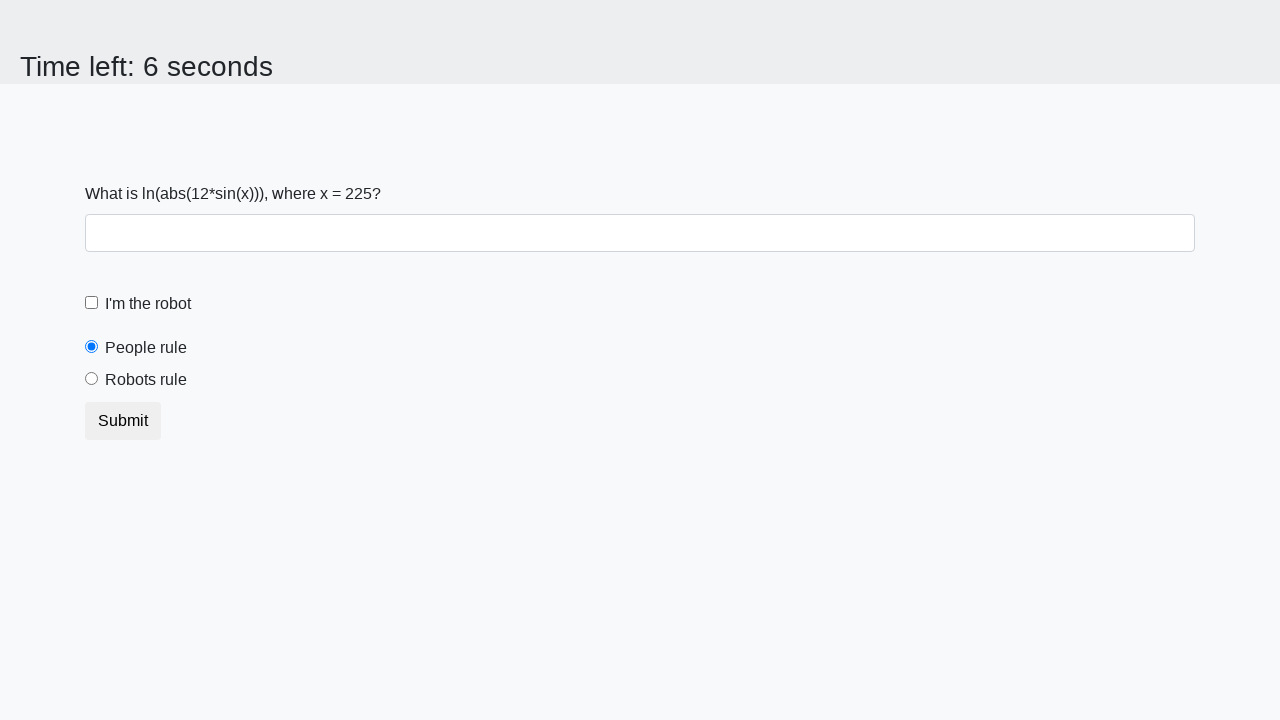

Retrieved x value from the input_value element
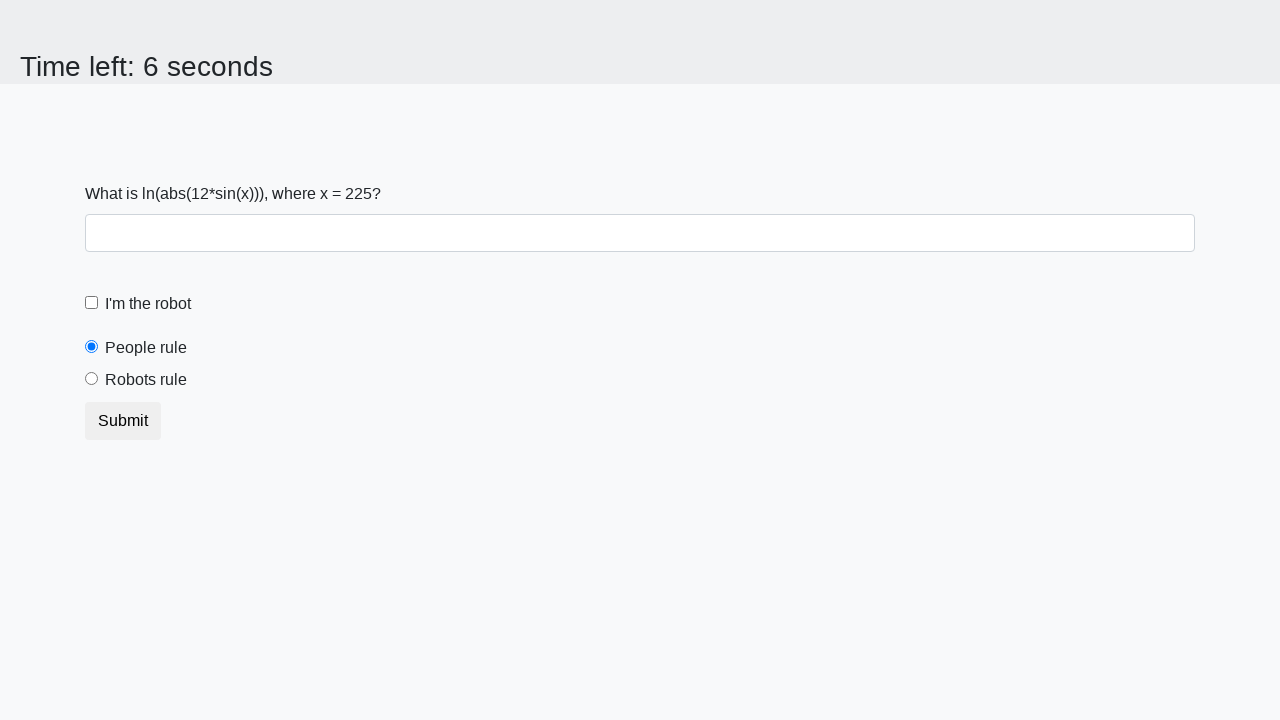

Calculated mathematical expression result: log(abs(12*sin(225))) = 2.4124379711092487
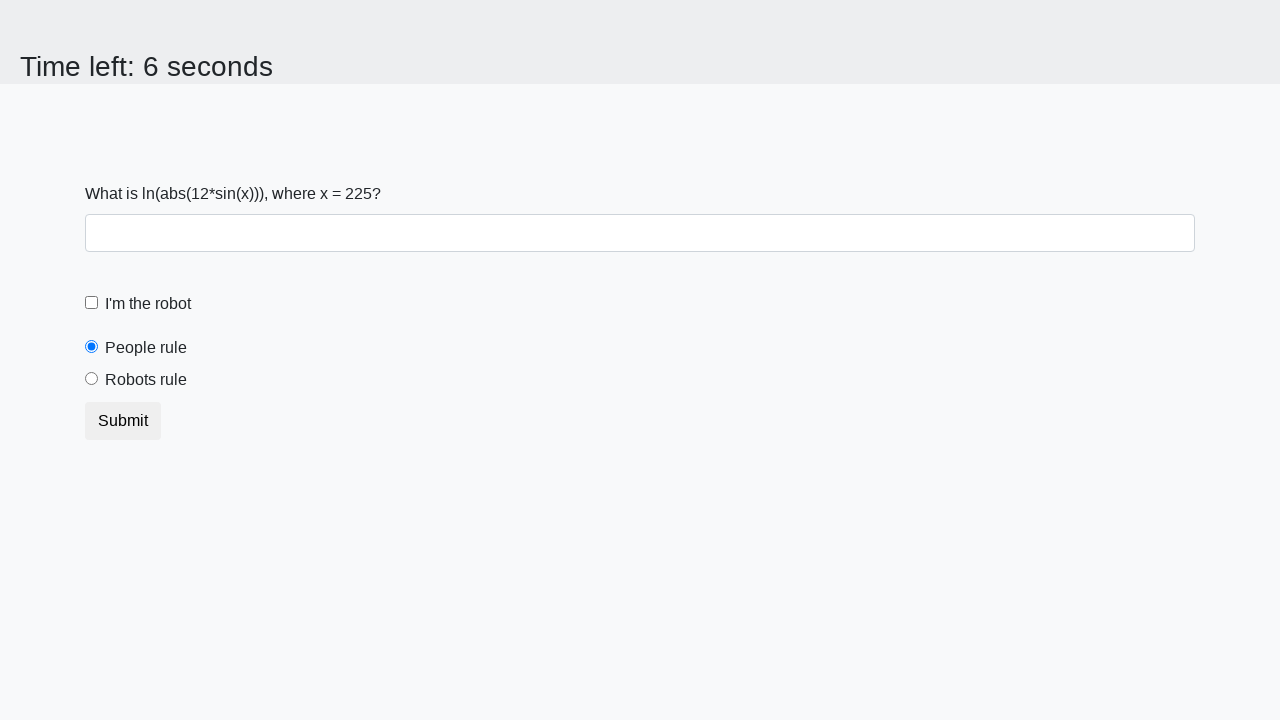

Filled answer field with calculated result: 2.4124379711092487 on #answer
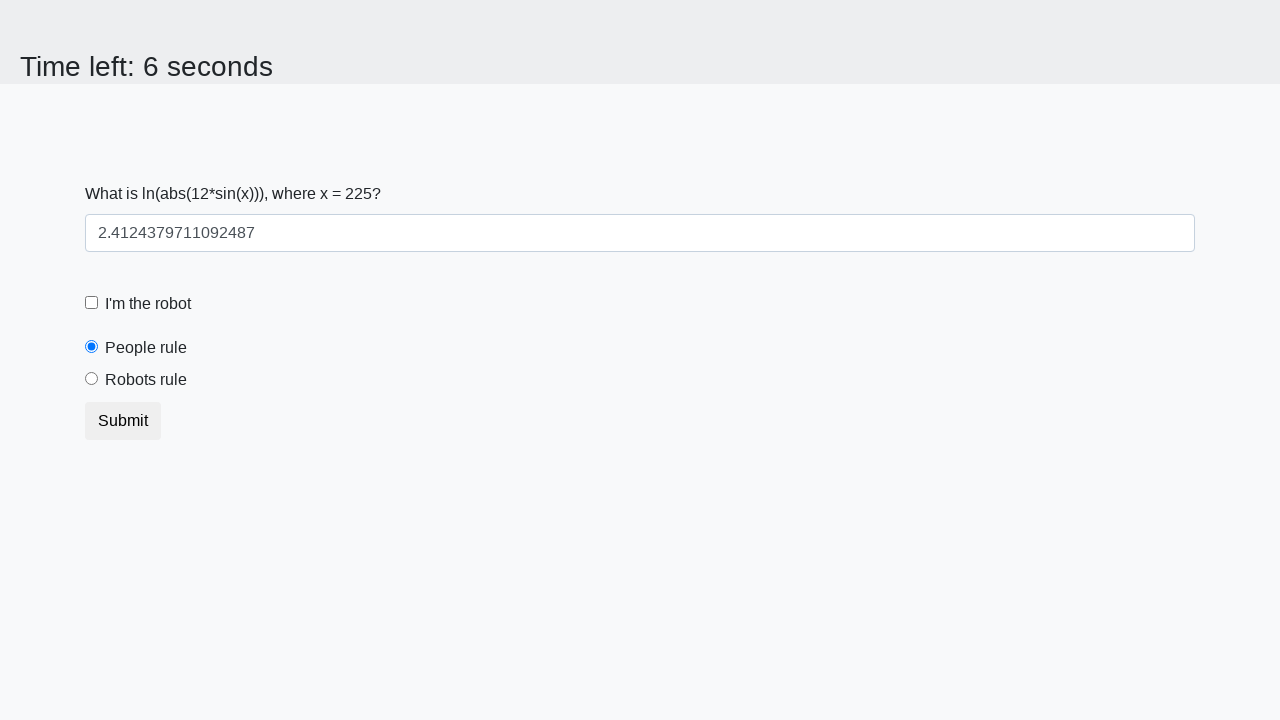

Clicked the robot checkbox at (92, 303) on #robotCheckbox
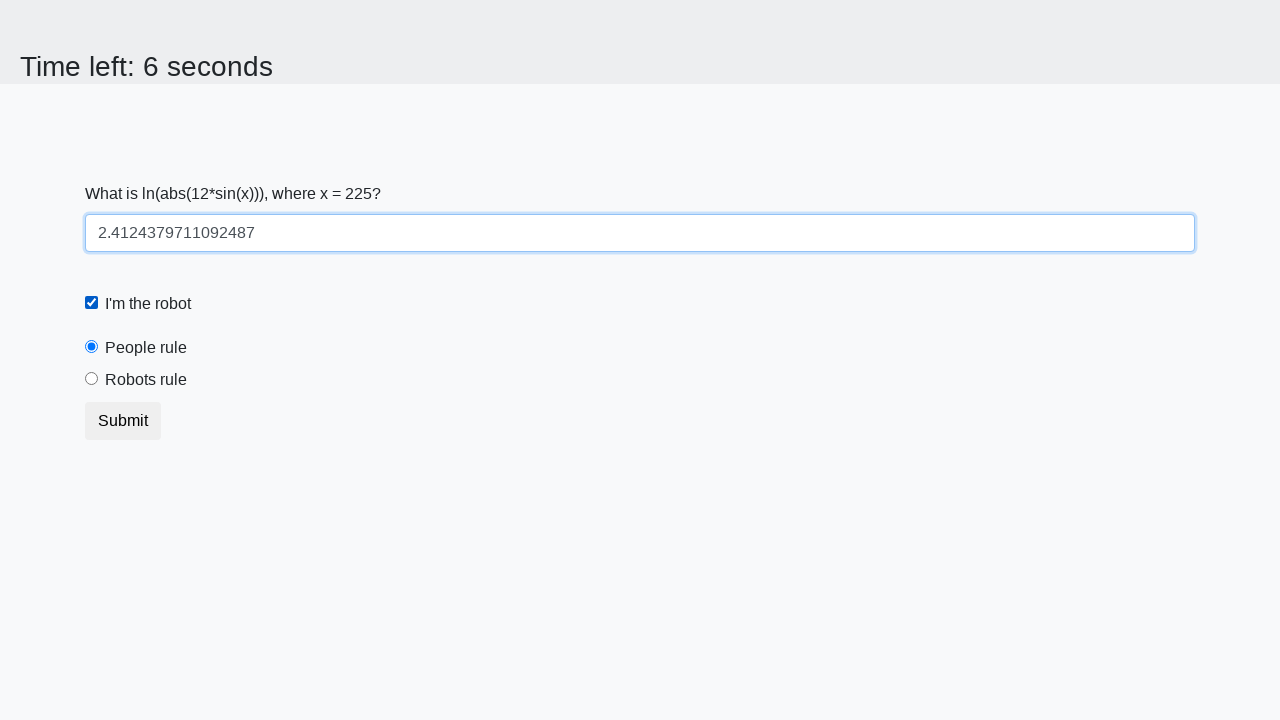

Selected the robots rule radio button at (92, 379) on #robotsRule
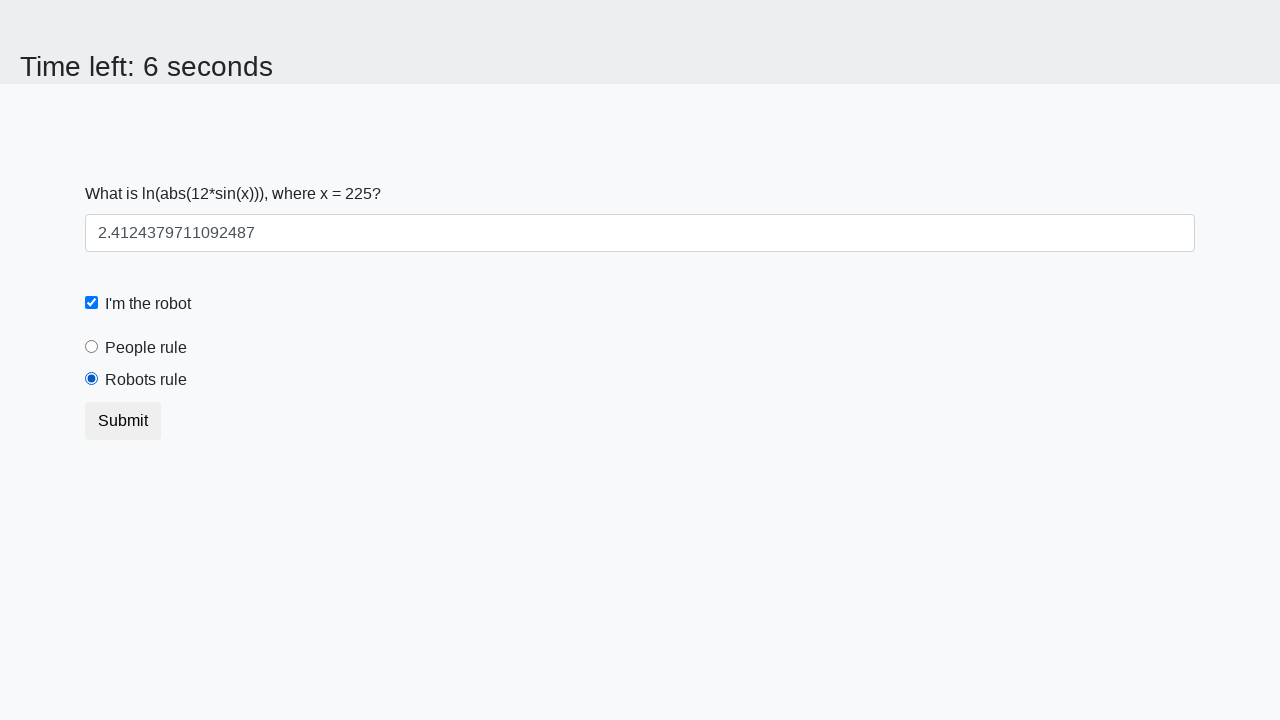

Clicked the submit button to complete the form at (123, 421) on .btn-default
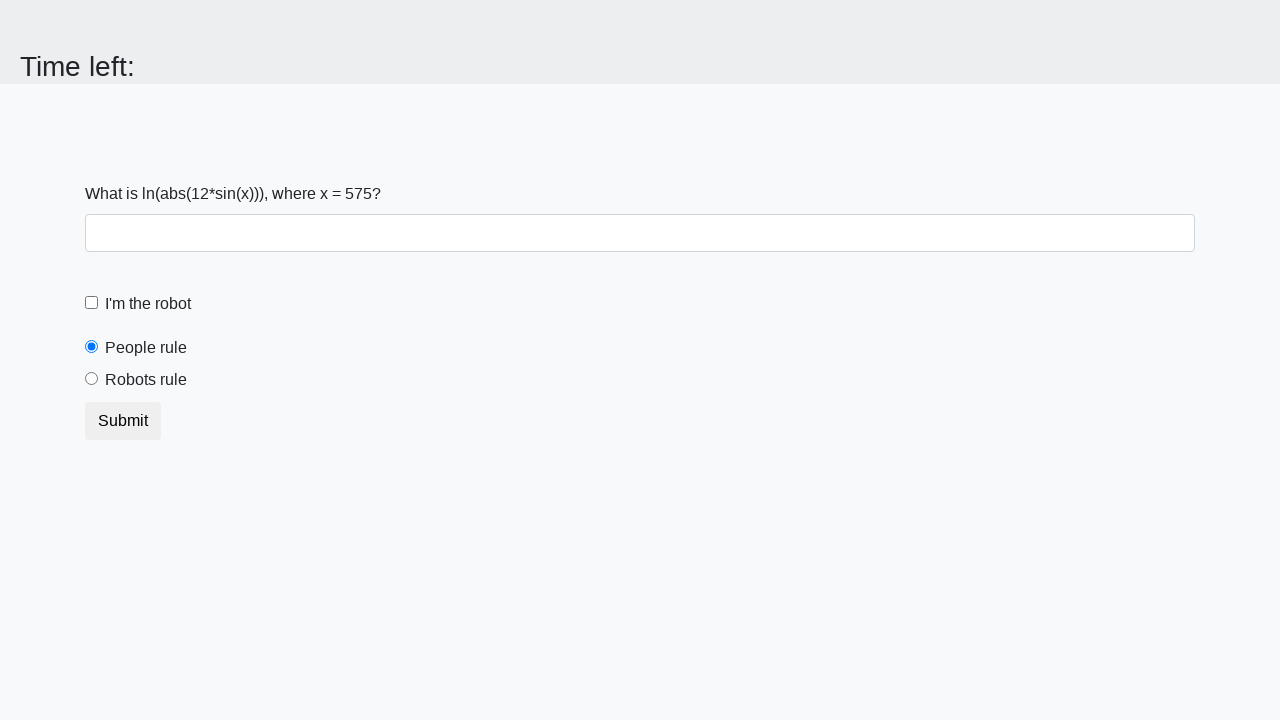

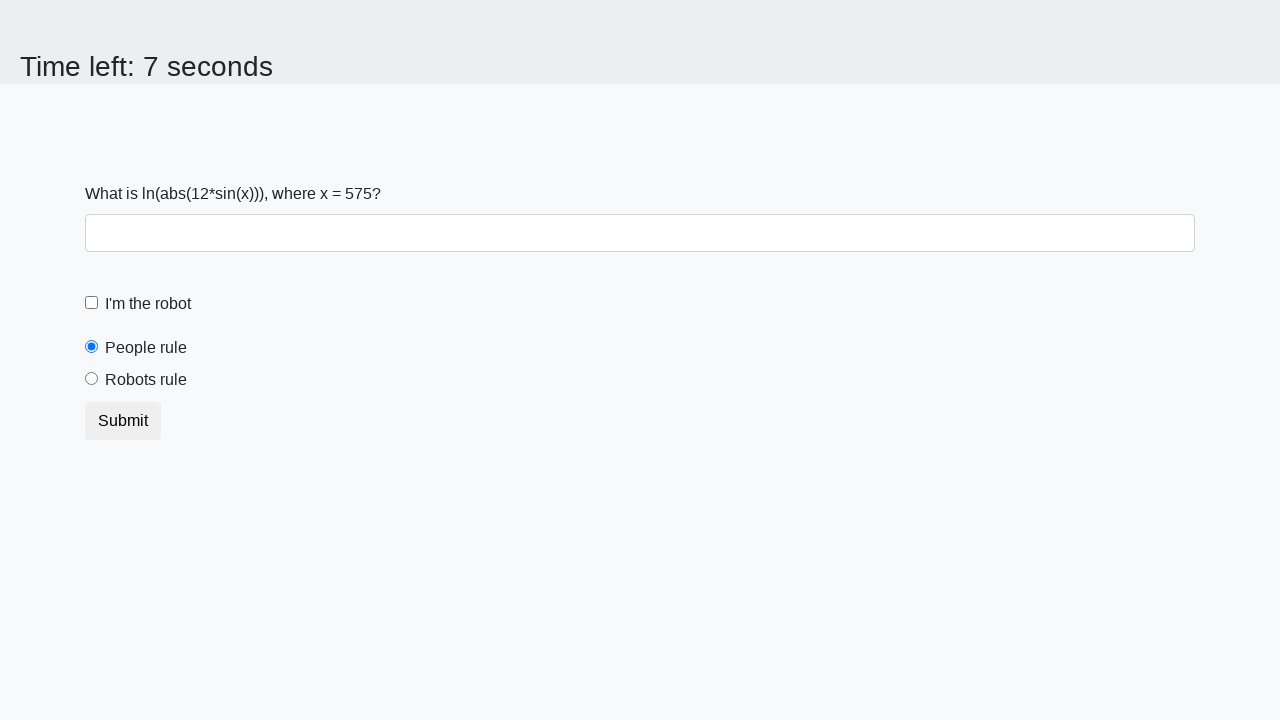